Tests opening a popup window by clicking on a link on the omayo test page

Starting URL: https://omayo.blogspot.com/

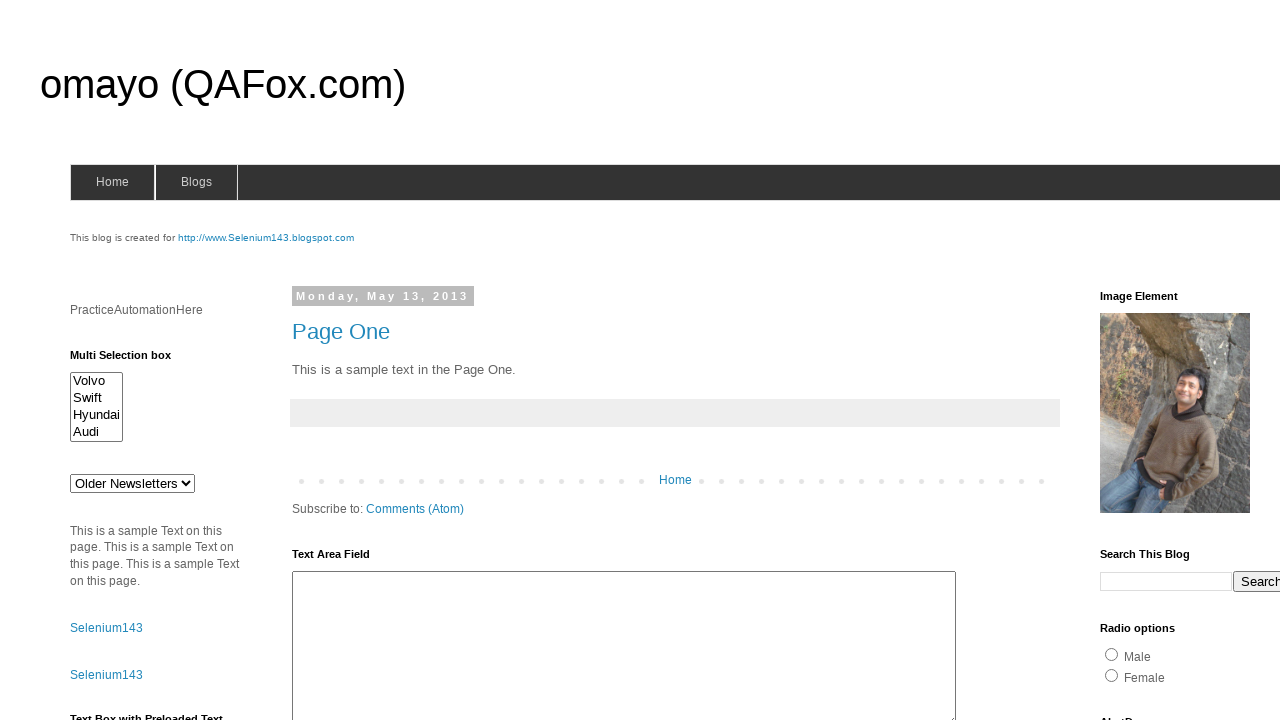

Clicked on 'Open a popup window' link at (132, 360) on xpath=//a[.='Open a popup window']
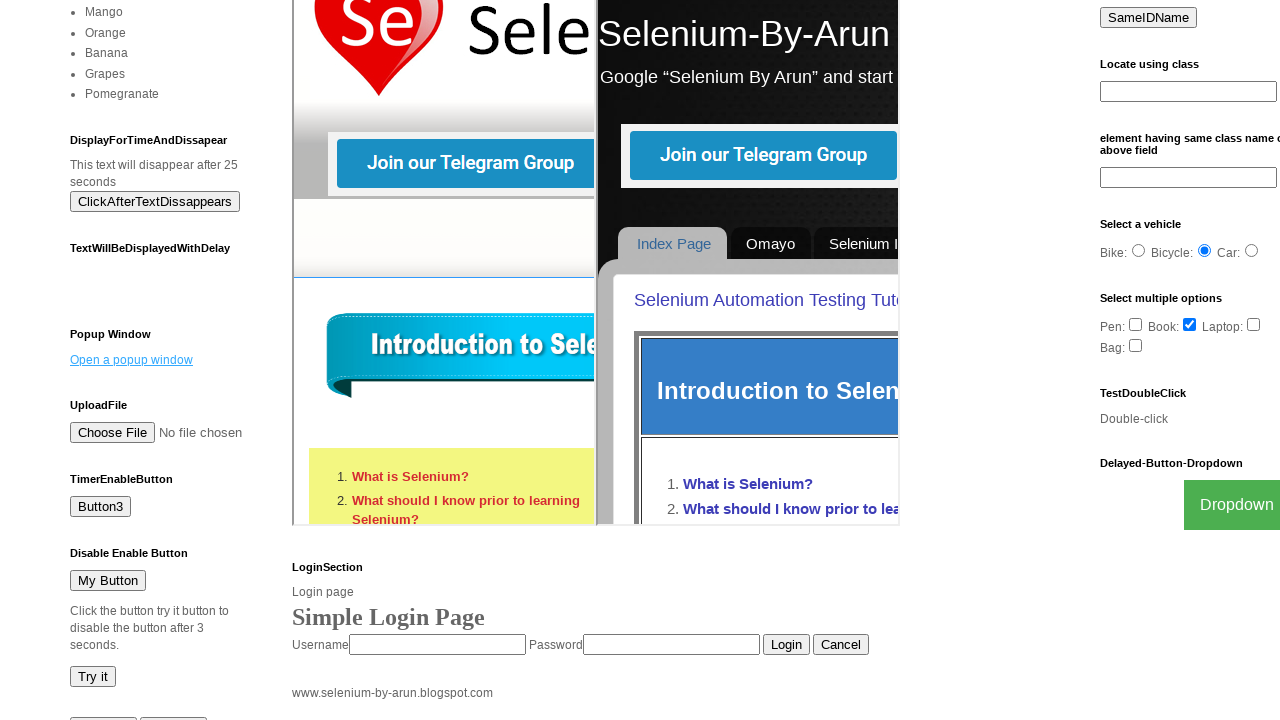

Waited 2 seconds for popup window to open
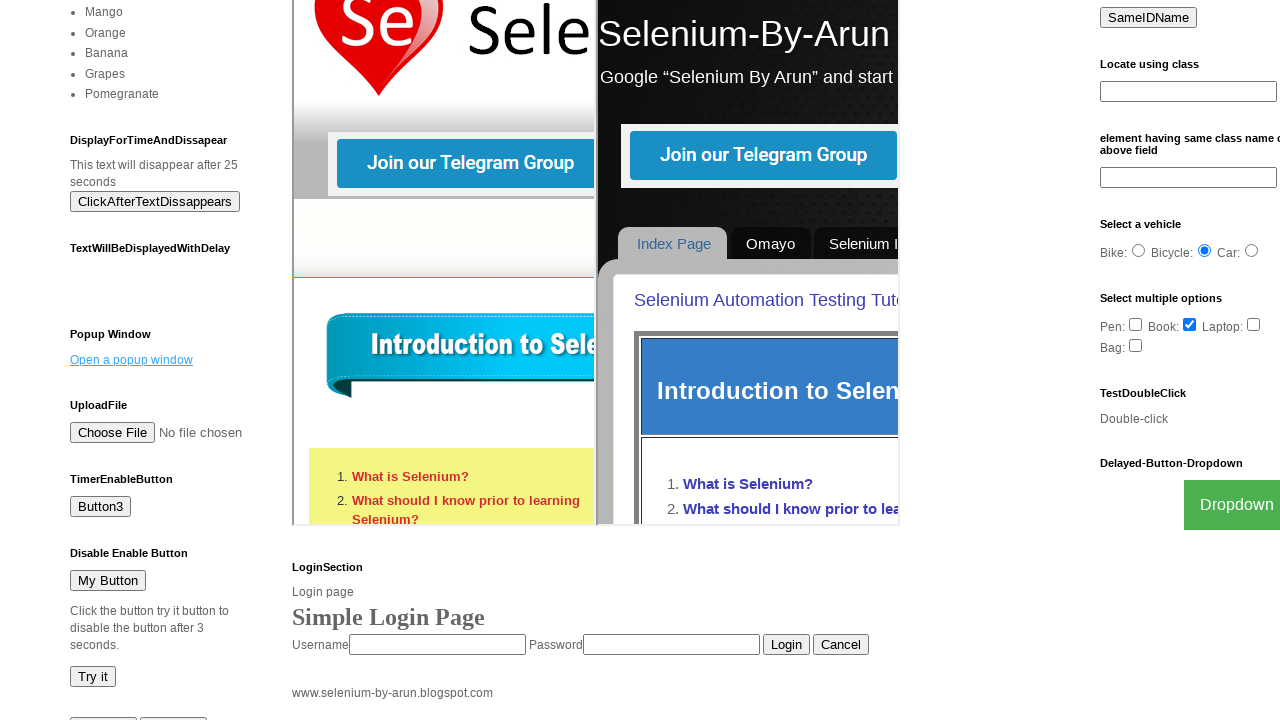

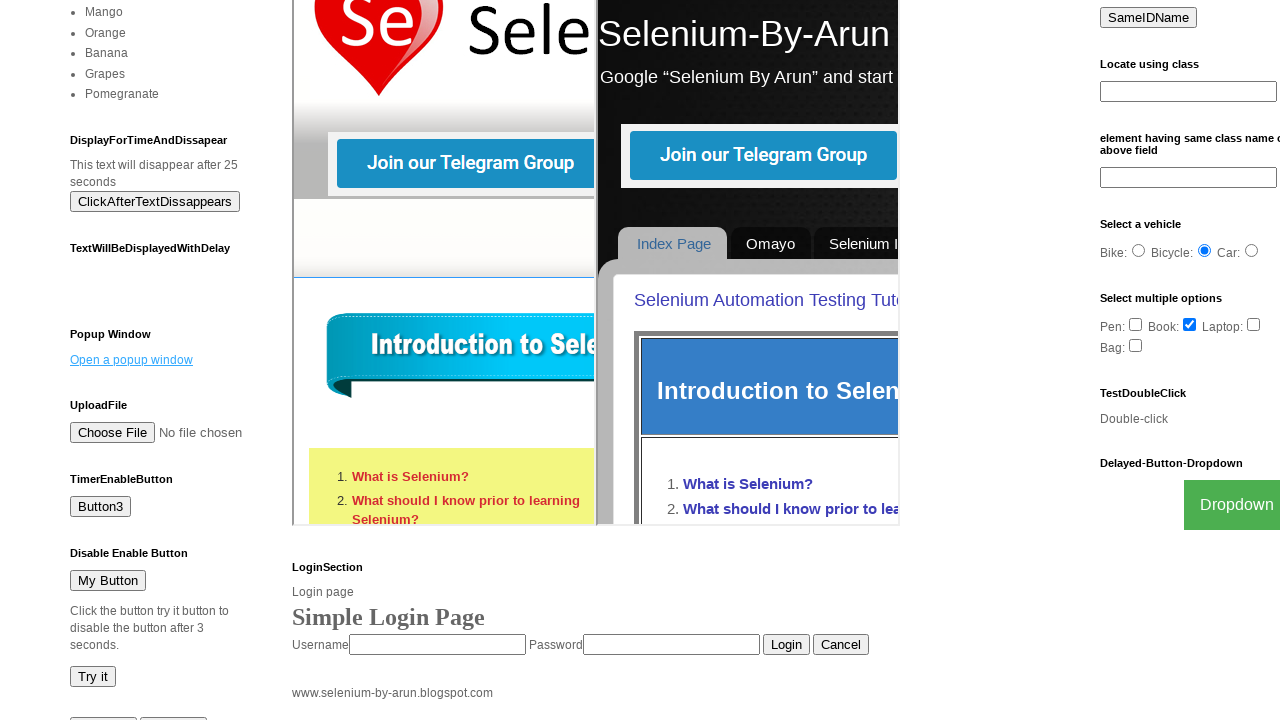